Tests browser popup/child window handling by clicking a link that opens a new tab, switching to that tab to fill an email field, then closing the child tab and switching back to the main page to read text.

Starting URL: https://skpatro.github.io/demo/links/

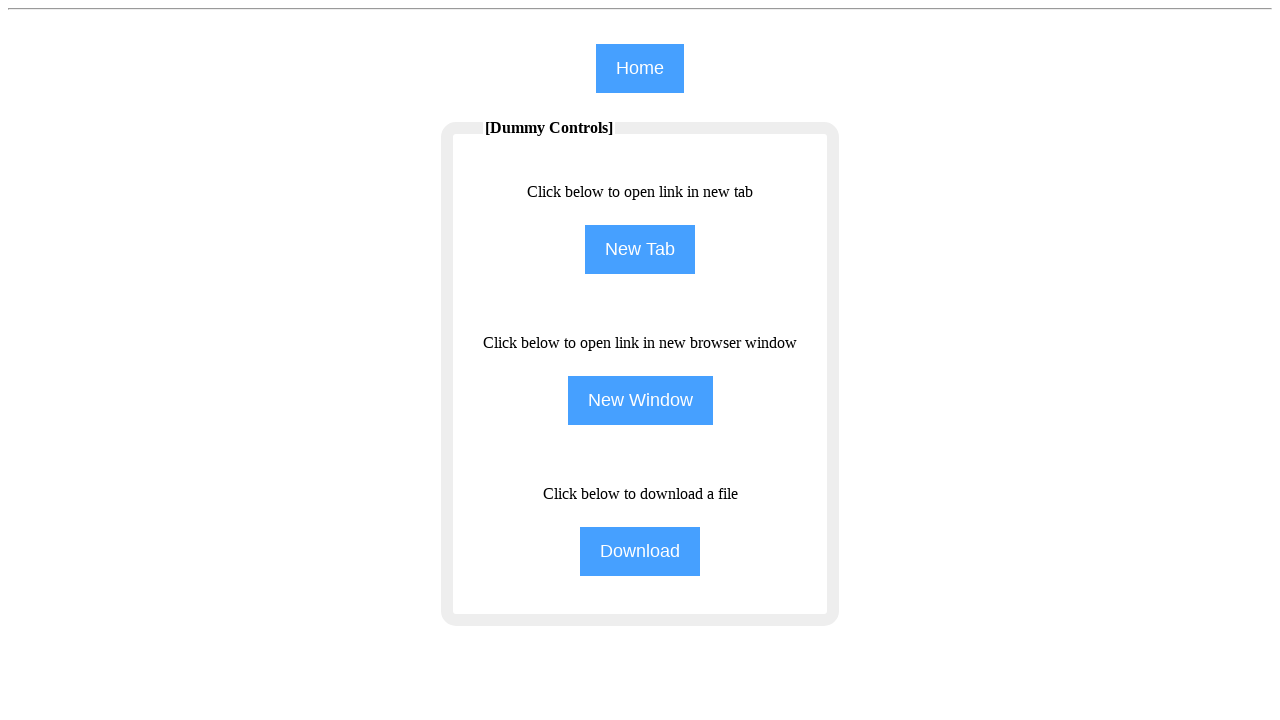

Waited for page to load with networkidle state
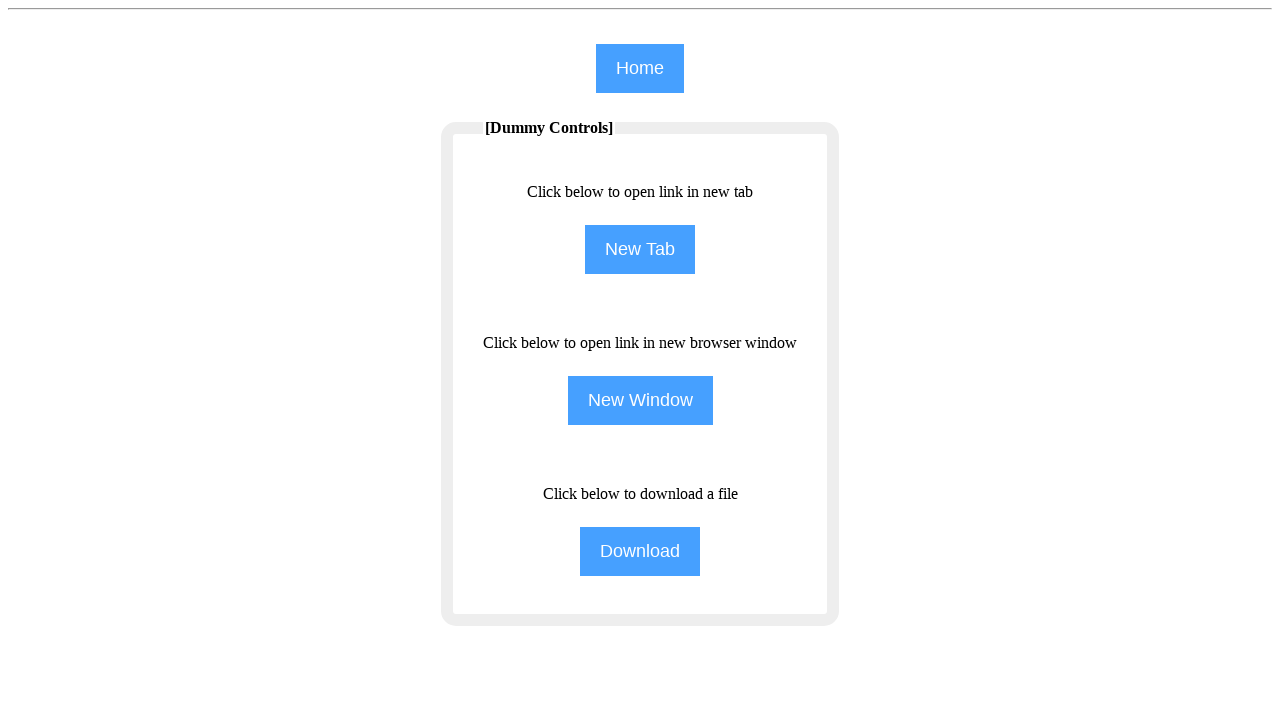

Clicked NewTab button to open child window at (640, 250) on input[name='NewTab']
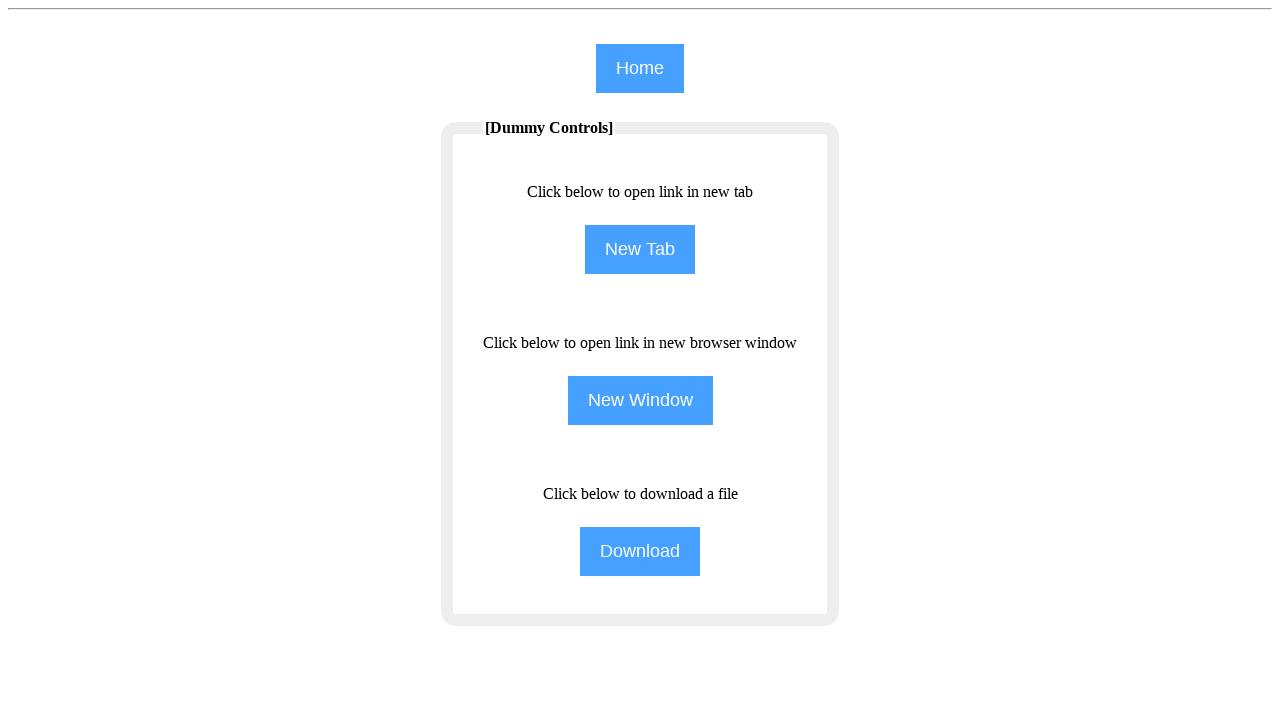

Captured child page/new tab reference
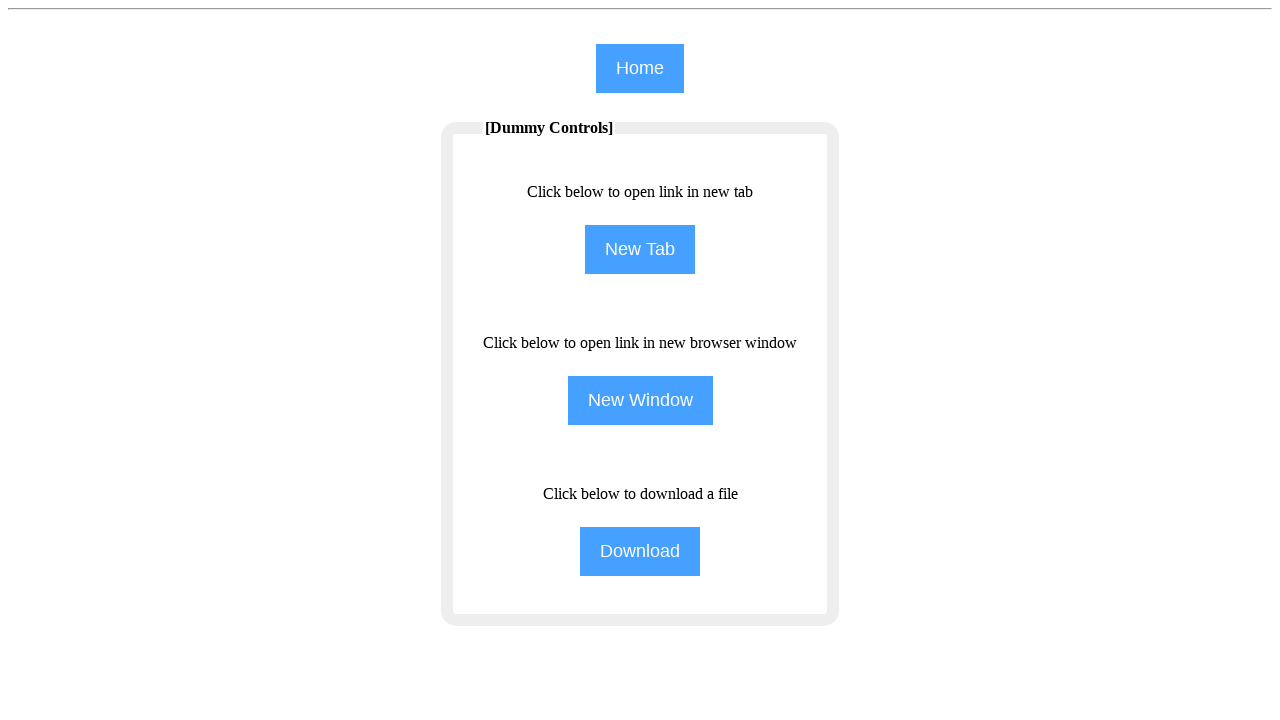

Waited for child page to load
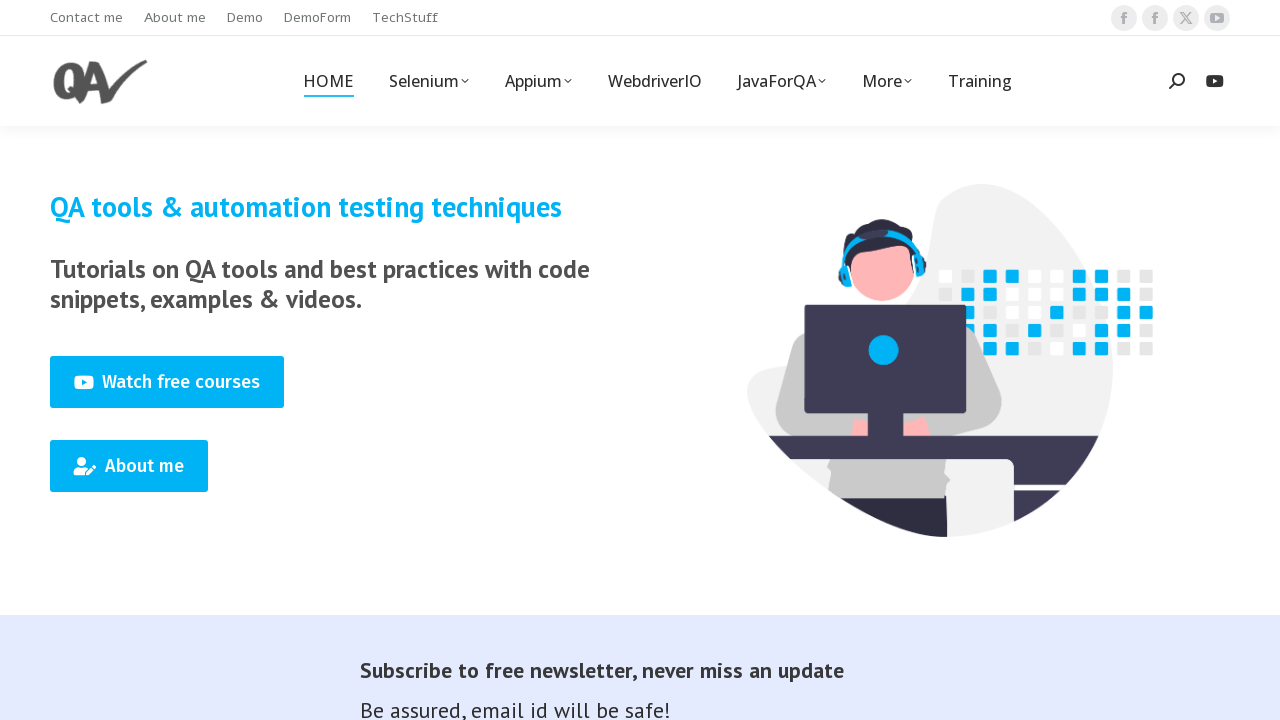

Filled email field in child page with 'testuser7284@example.com' on input[name='email']
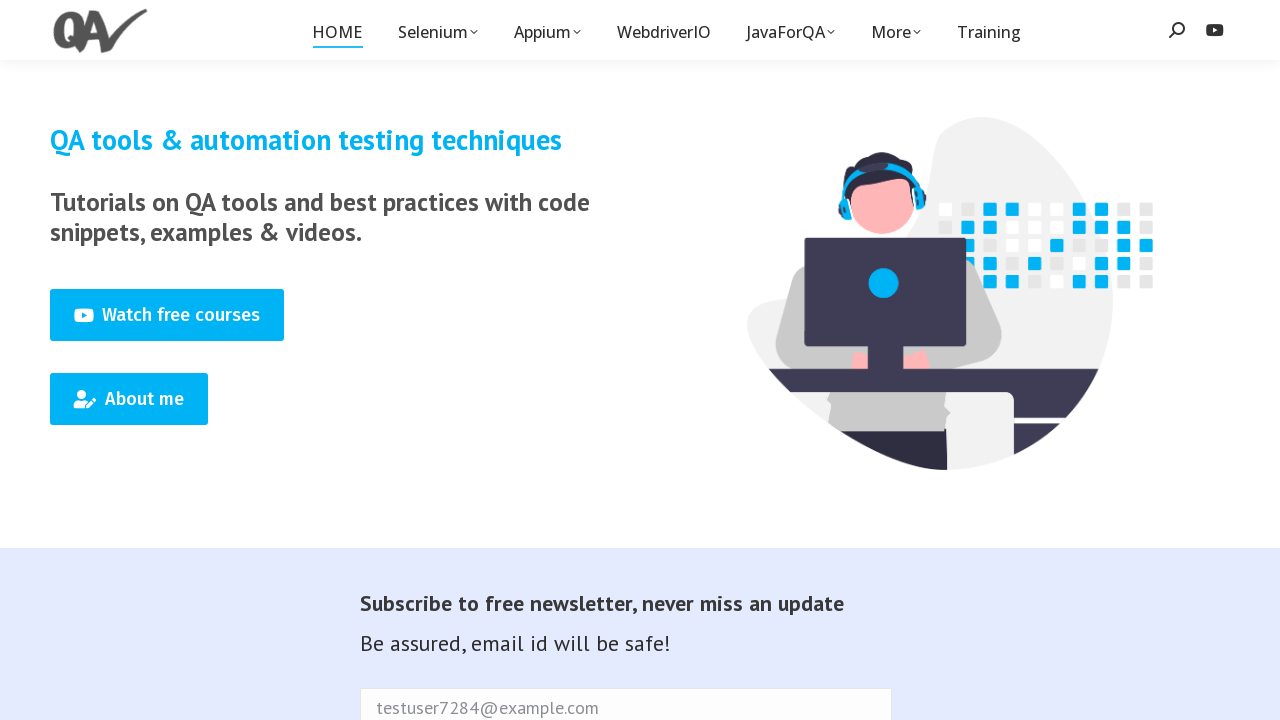

Closed child page/tab
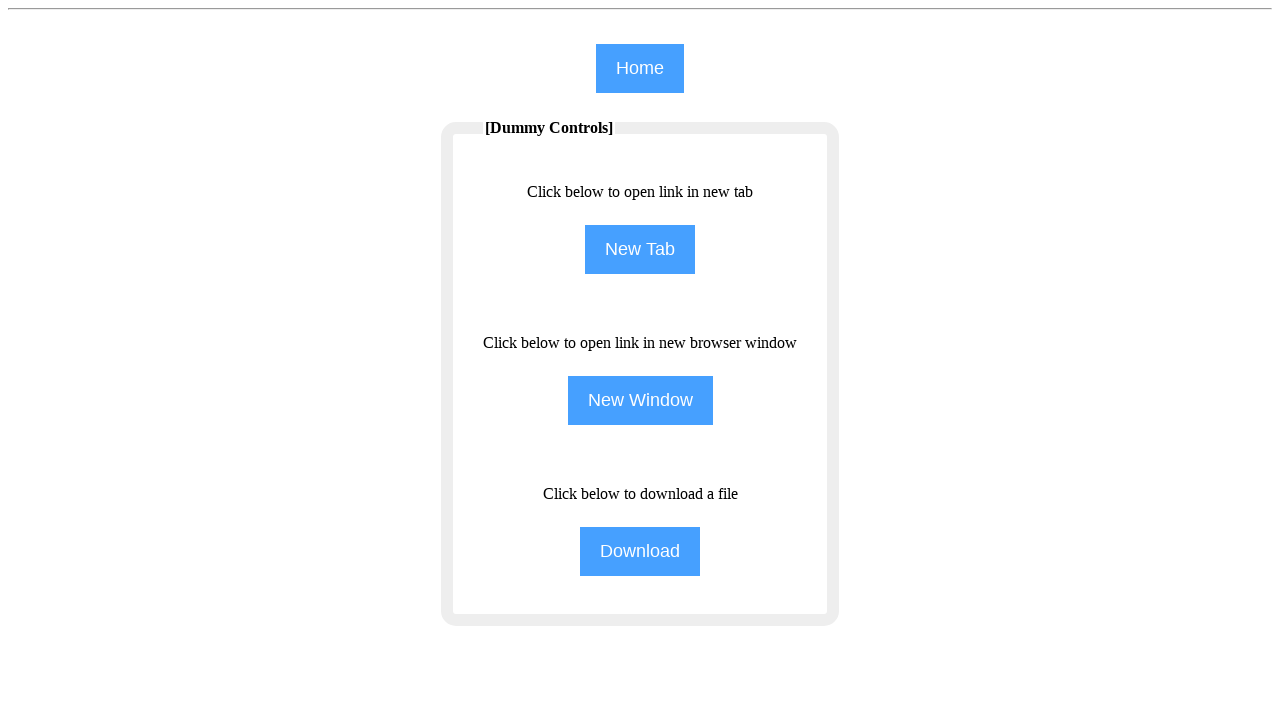

Retrieved text content from first paragraph on main page
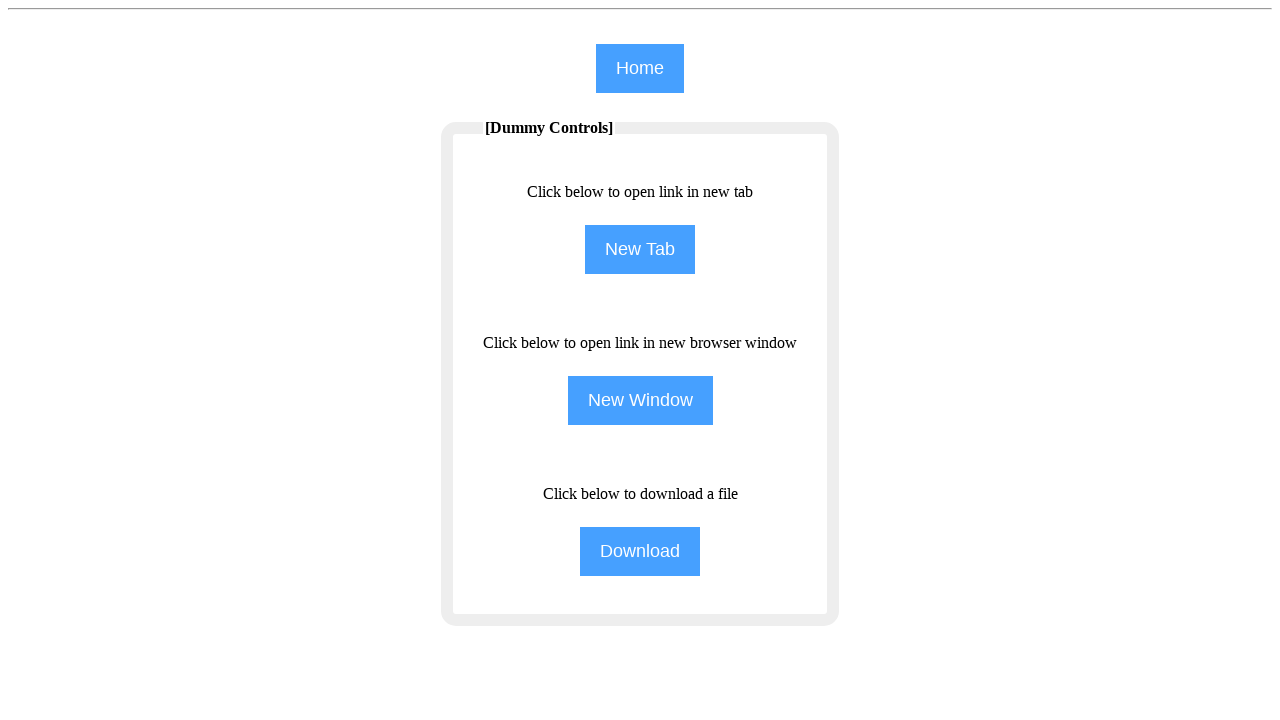

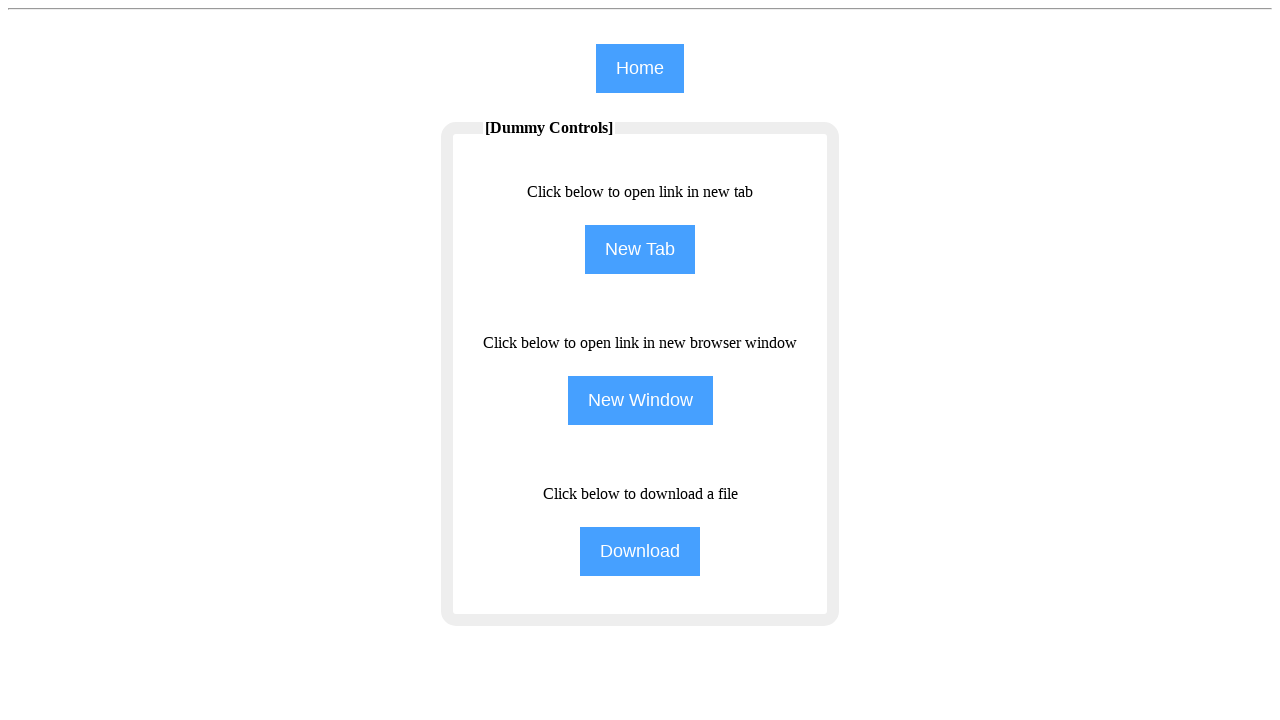